Tests input form fields by filling in name and email fields on the input form demo page.

Starting URL: https://www.lambdatest.com/selenium-playground/input-form-demo

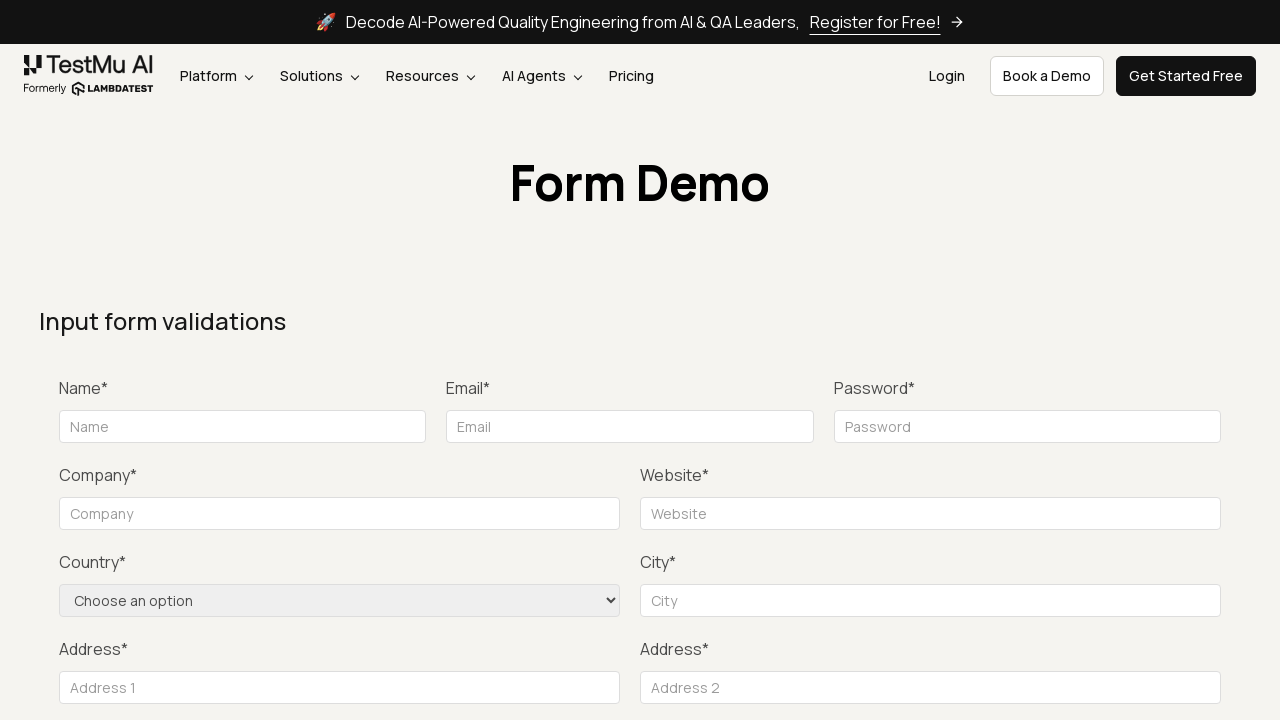

Navigated to input form demo page
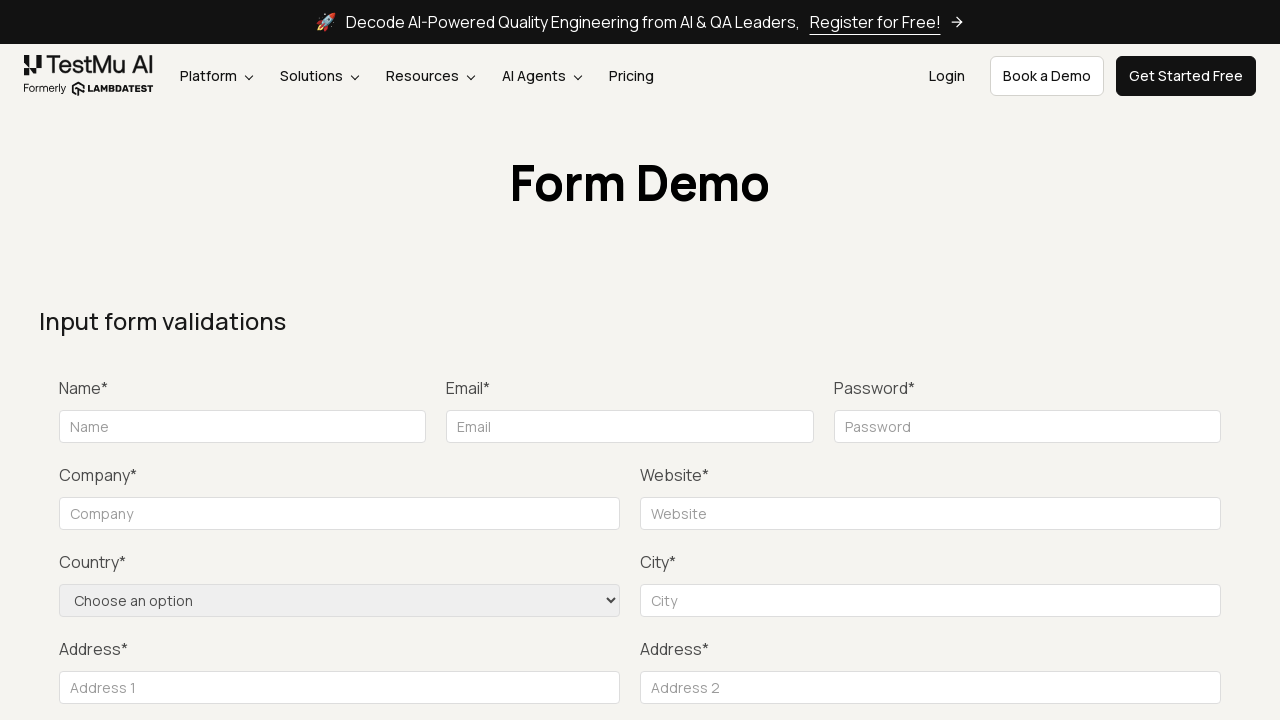

Filled name field with 'Sarah Johnson' on #name
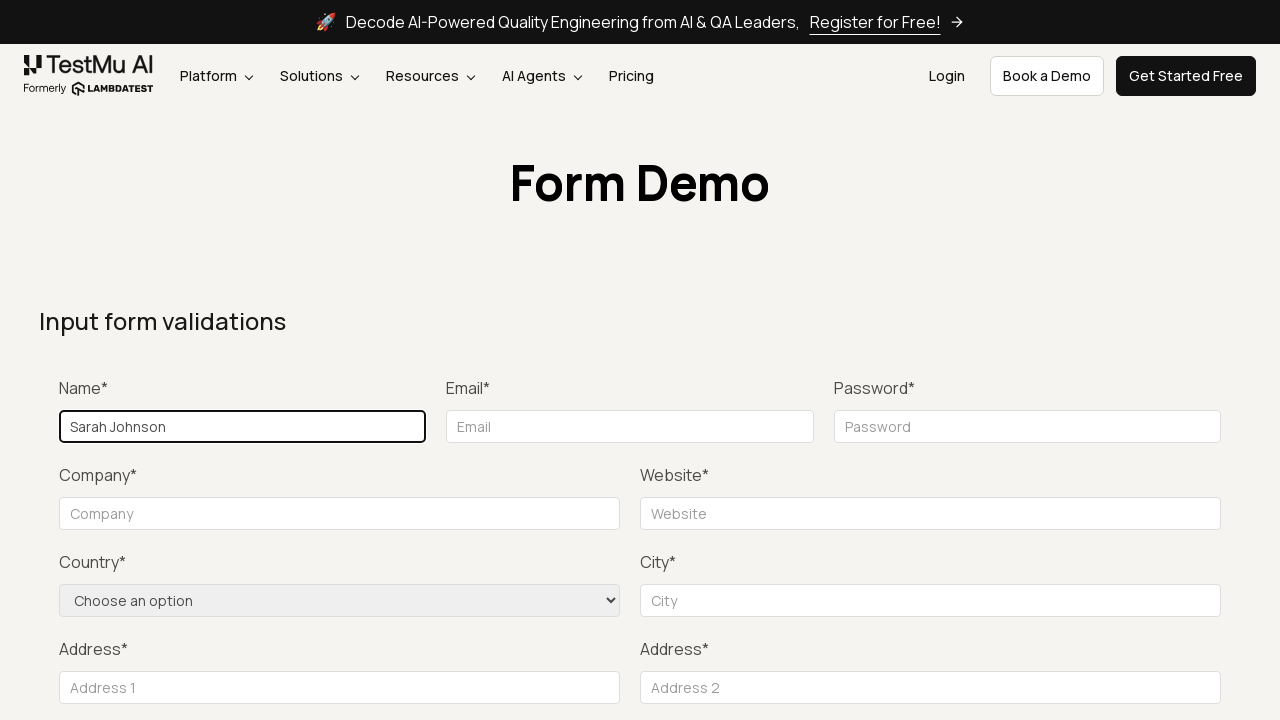

Filled email field with 'sarah.johnson@testmail.com' on #inputEmail4
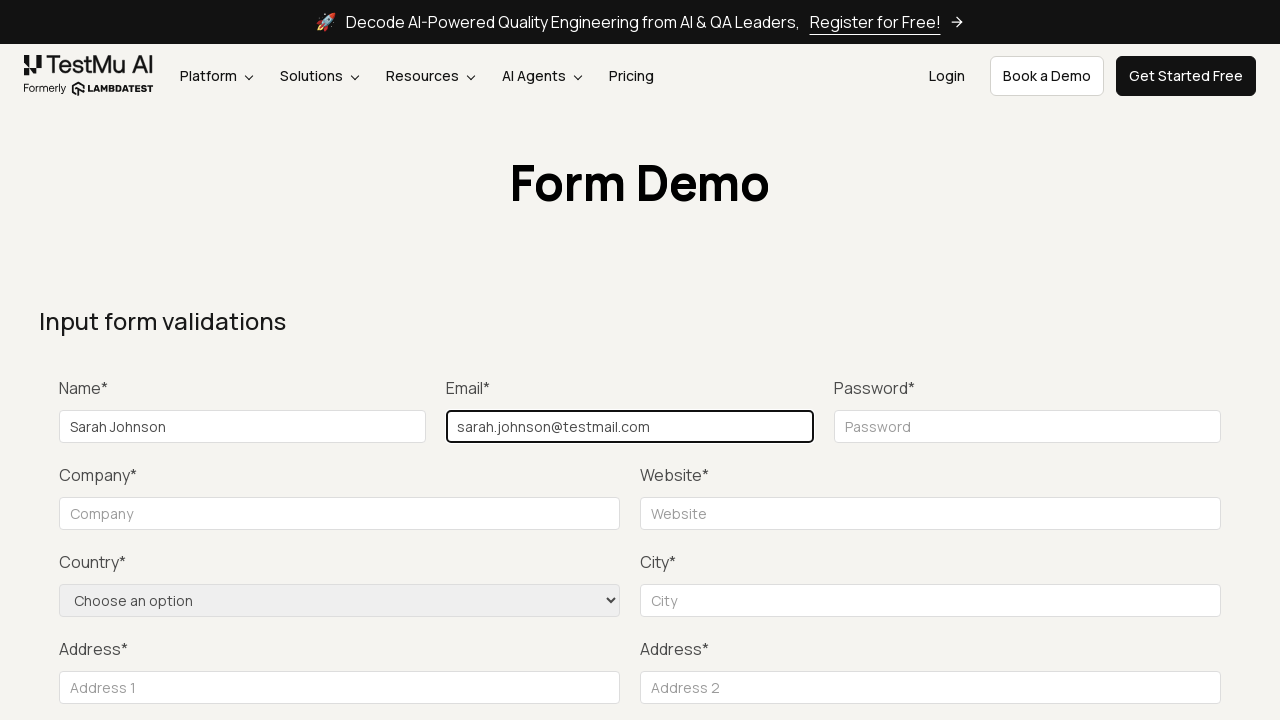

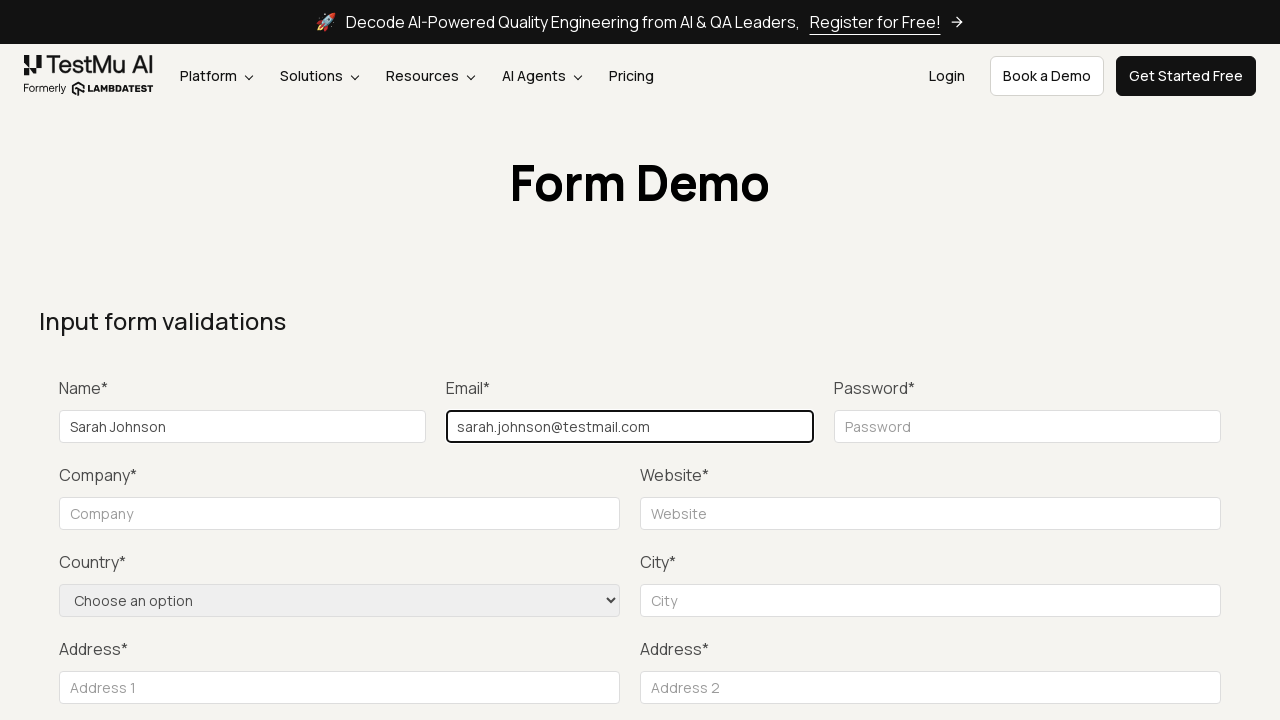